Tests a personal notes application by navigating to it, adding 10 notes with various titles and content, then searching for a specific note by title.

Starting URL: https://material.playwrightvn.com/

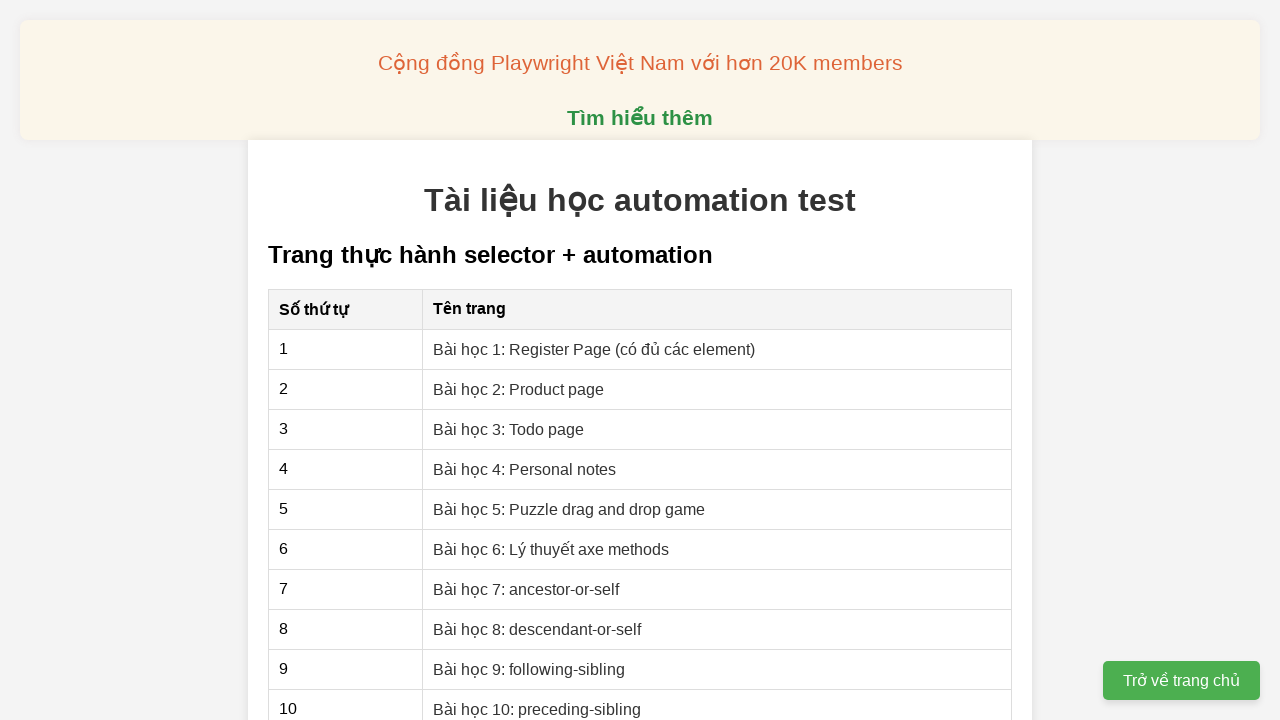

Clicked link to navigate to personal notes page at (525, 469) on xpath=//a[@href='04-xpath-personal-notes.html']
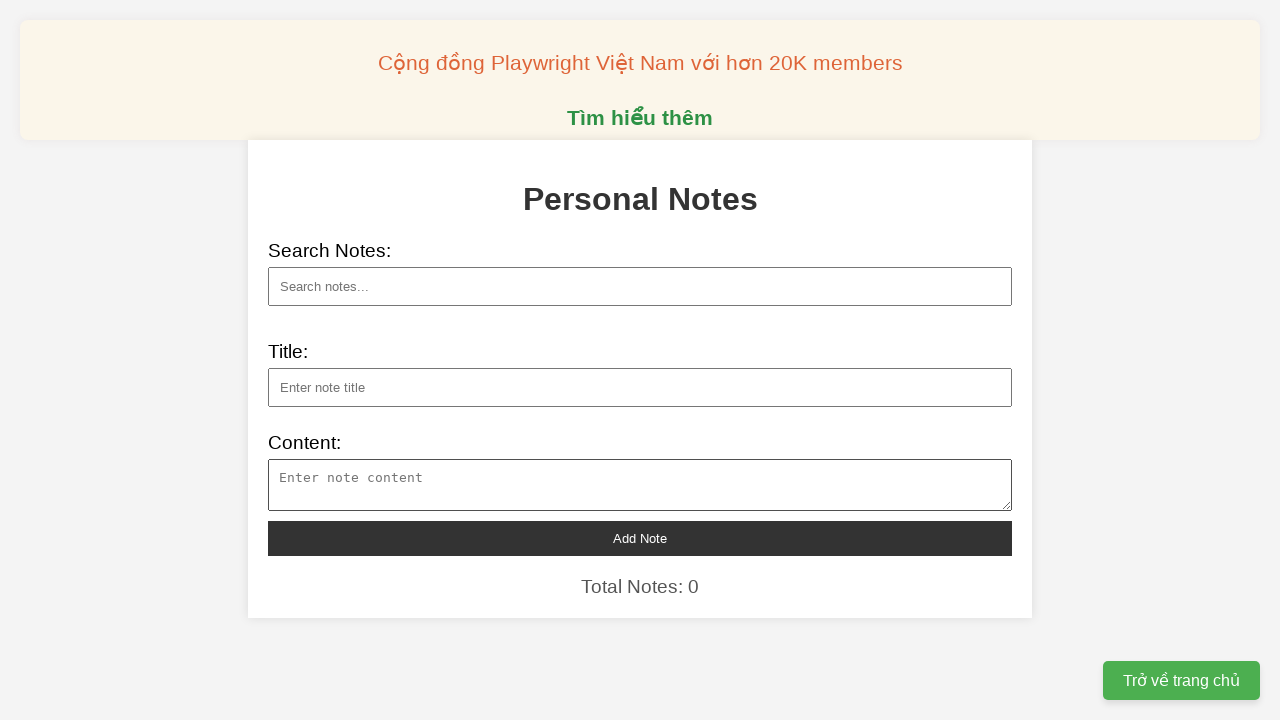

Filled note 1 title: 'Nơi hình thành động đất dữ dội nhất thế giới' on //input[@id='note-title']
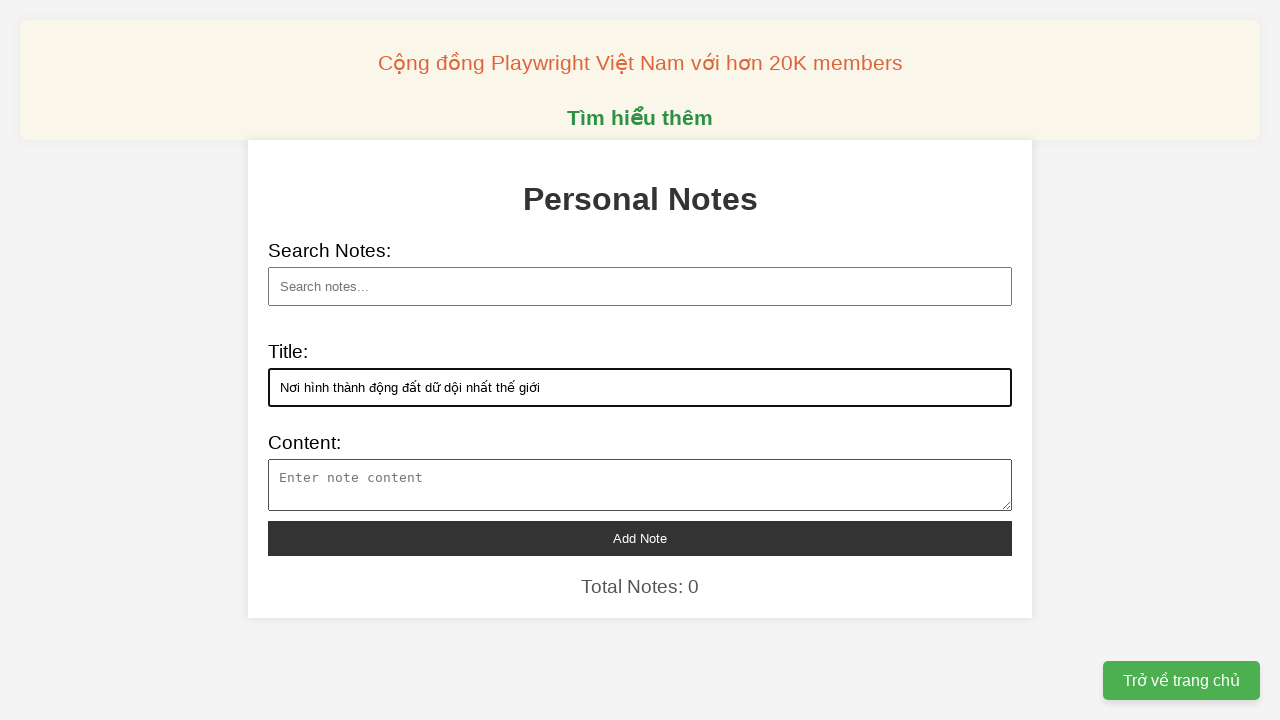

Filled note 1 content about Pacific Ring of Fire on //textarea[@id='note-content']
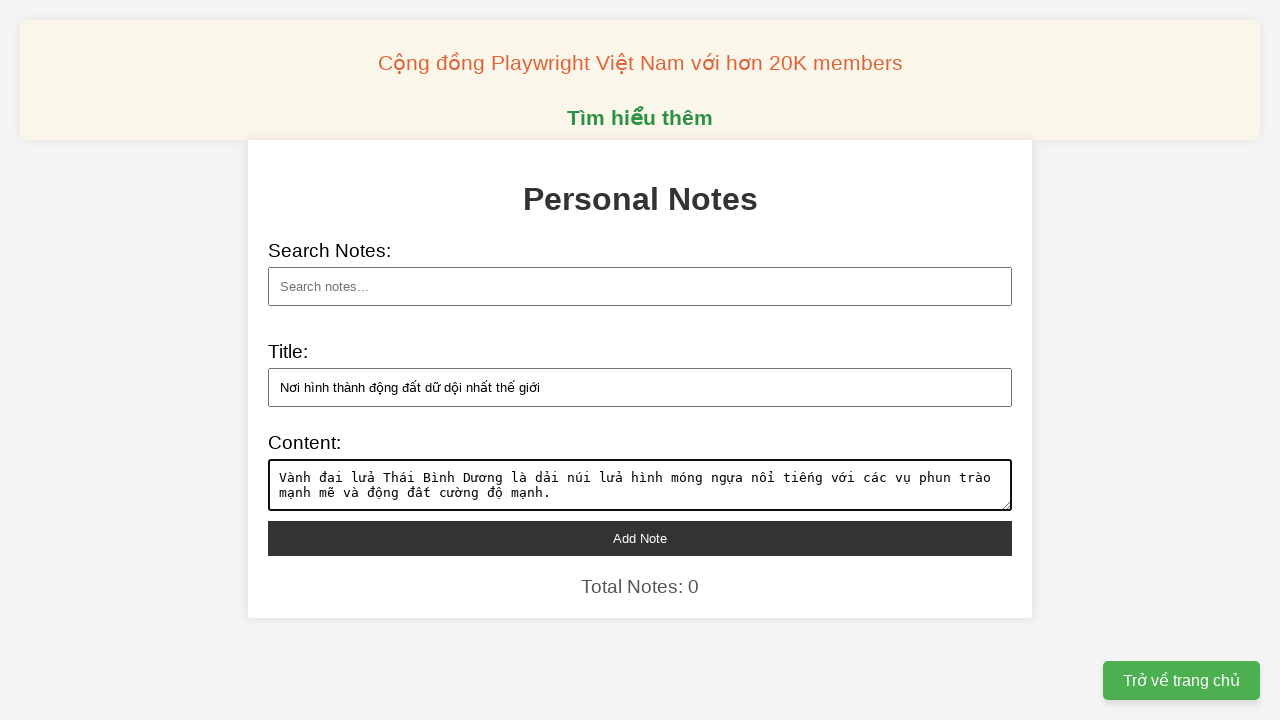

Clicked add button to save note 1 at (640, 538) on xpath=//button[@id='add-note']
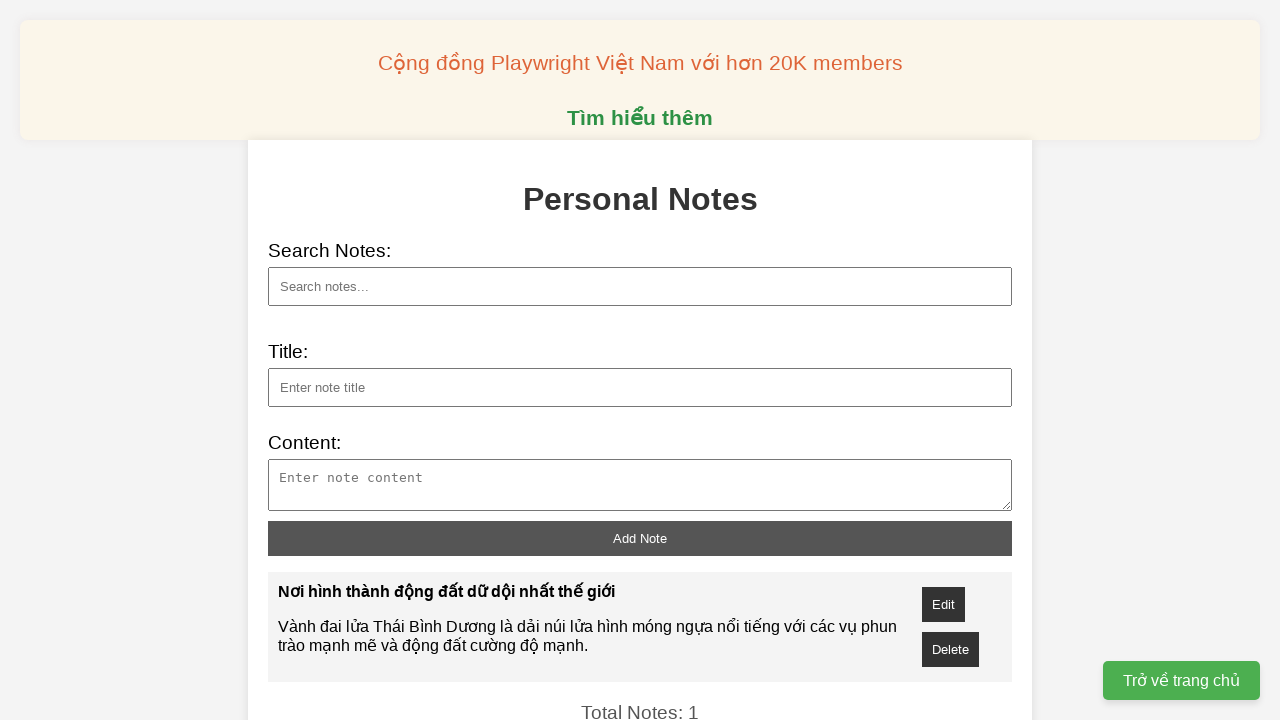

Filled note 2 title: 'Một số CEO hào hứng thay thế nhân viên bằng AI' on //input[@id='note-title']
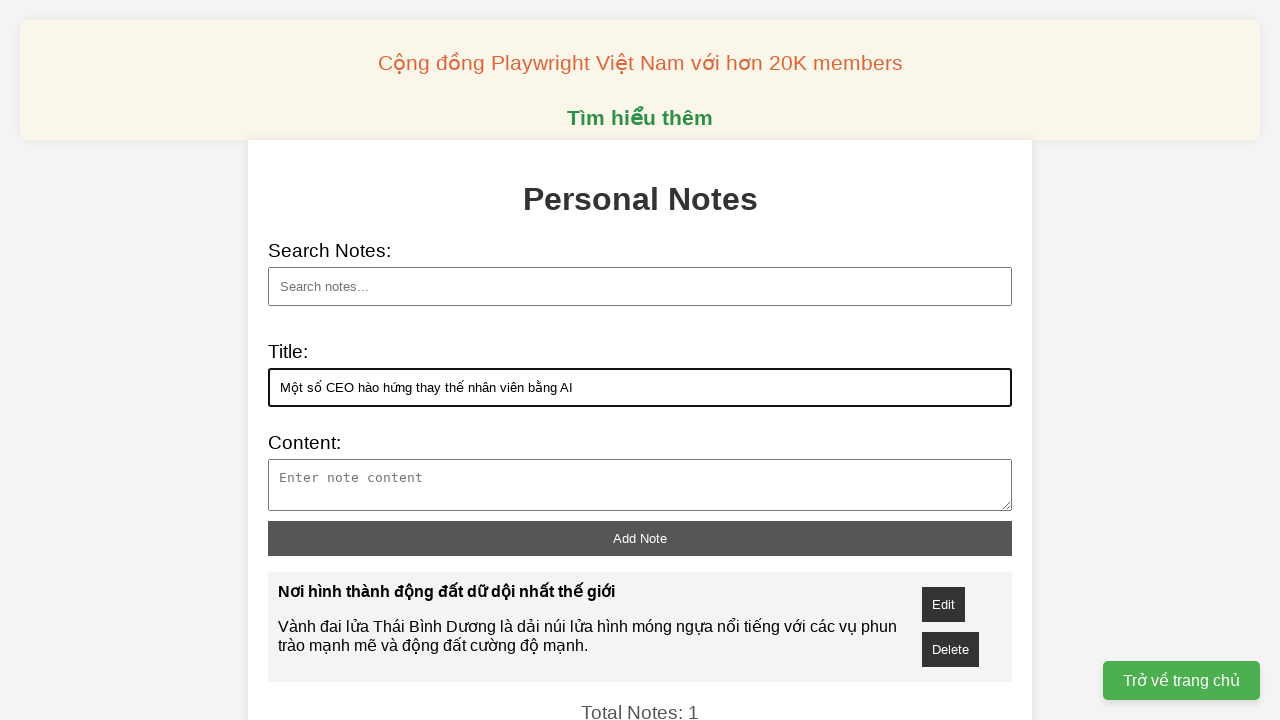

Filled note 2 content about CEOs replacing employees with AI on //textarea[@id='note-content']
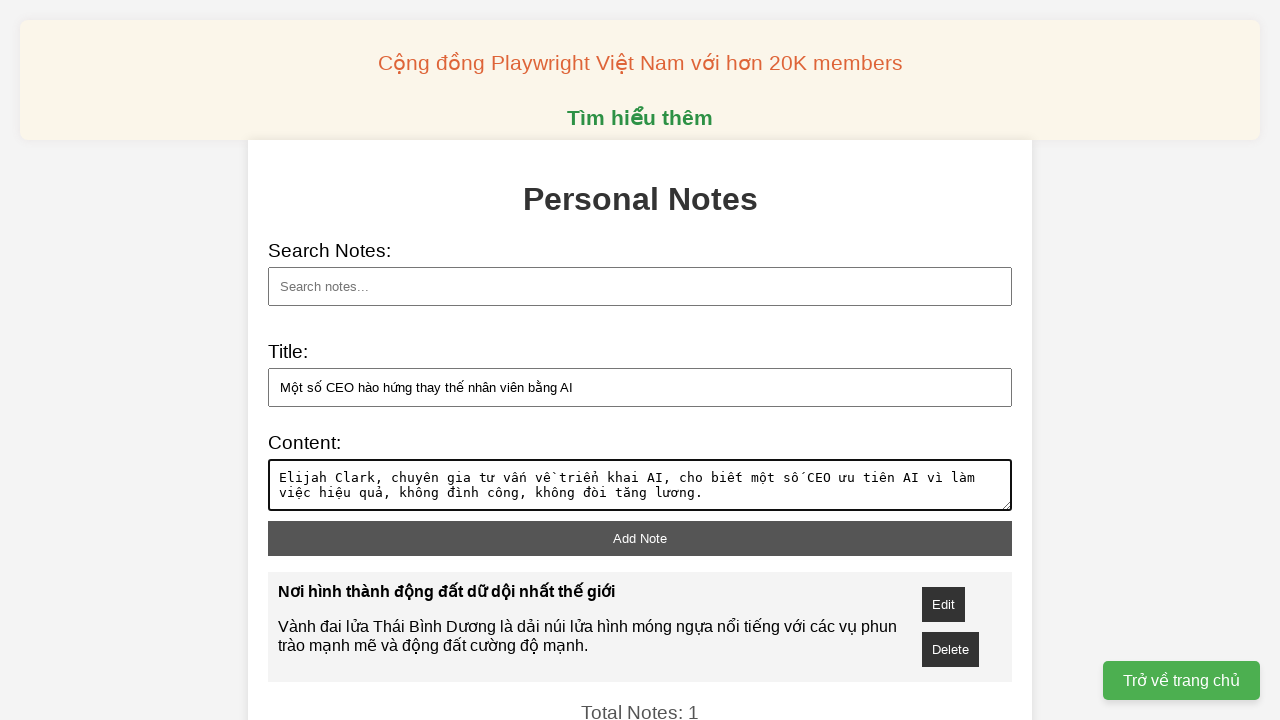

Clicked add button to save note 2 at (640, 538) on xpath=//button[@id='add-note']
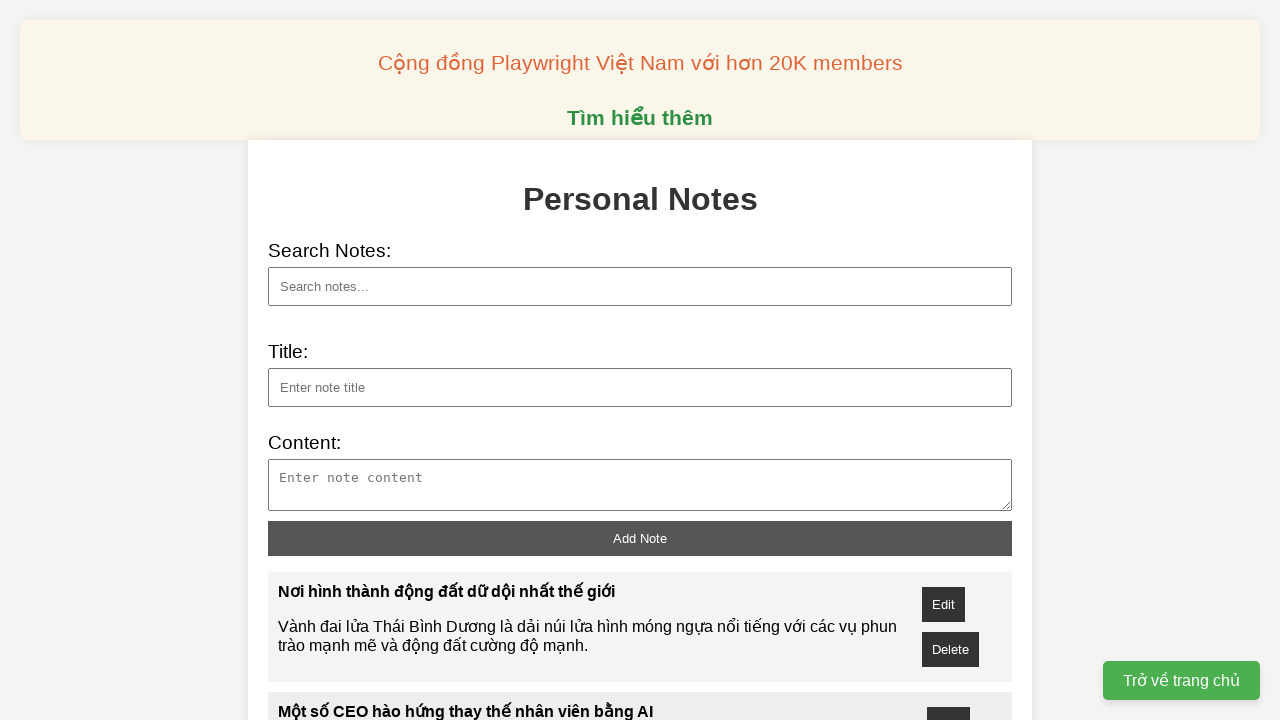

Filled note 3 title: 'Xu hướng nhà máy trong bóng tối tại Trung Quốc' on //input[@id='note-title']
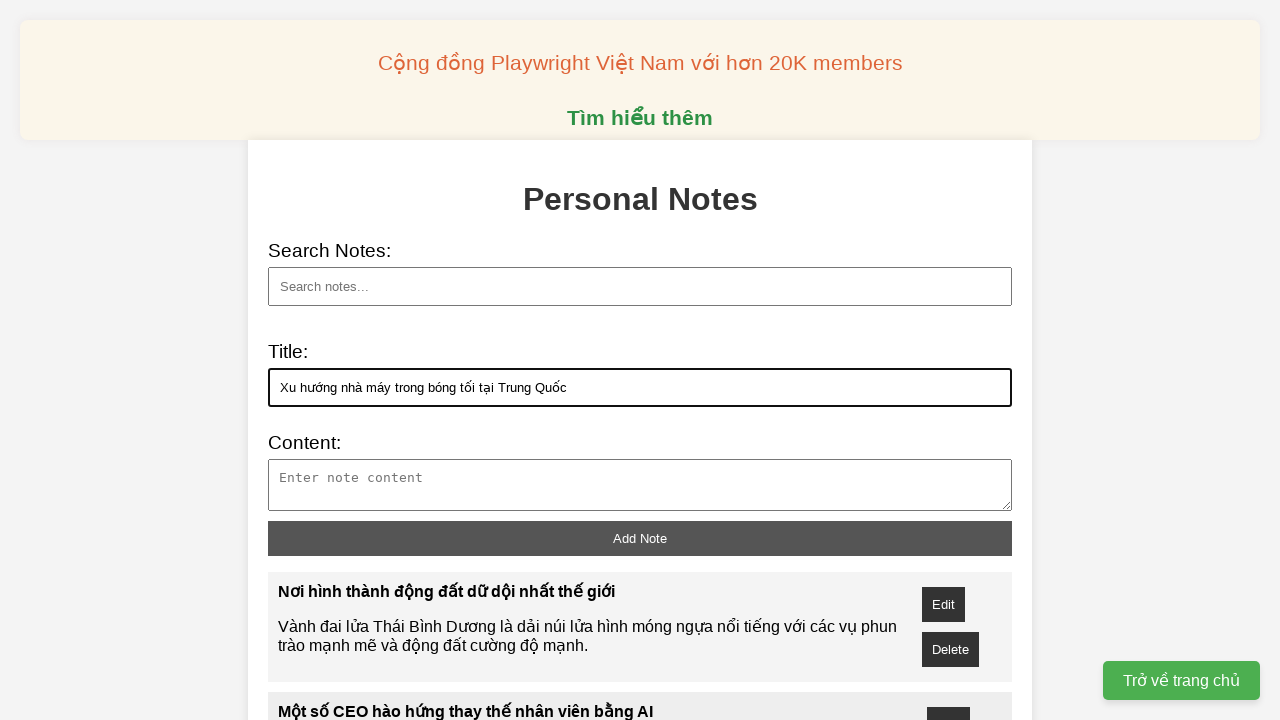

Filled note 3 content about dark factories in China on //textarea[@id='note-content']
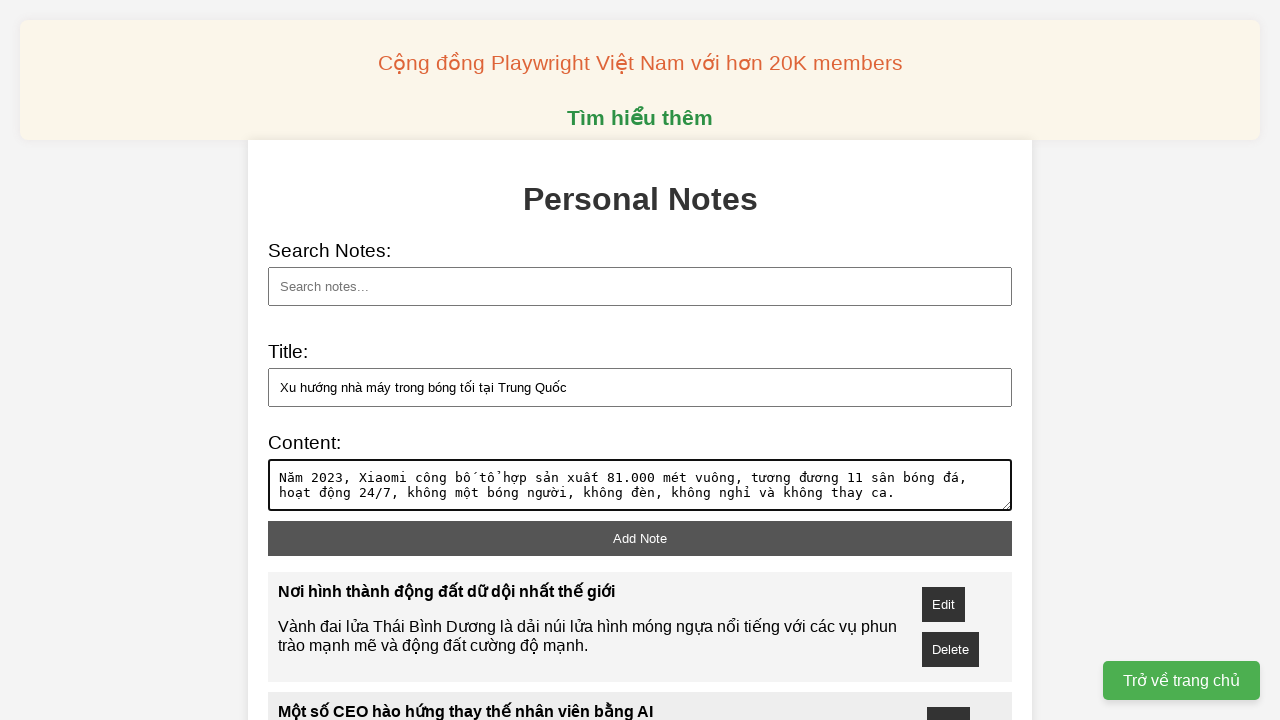

Clicked add button to save note 3 at (640, 538) on xpath=//button[@id='add-note']
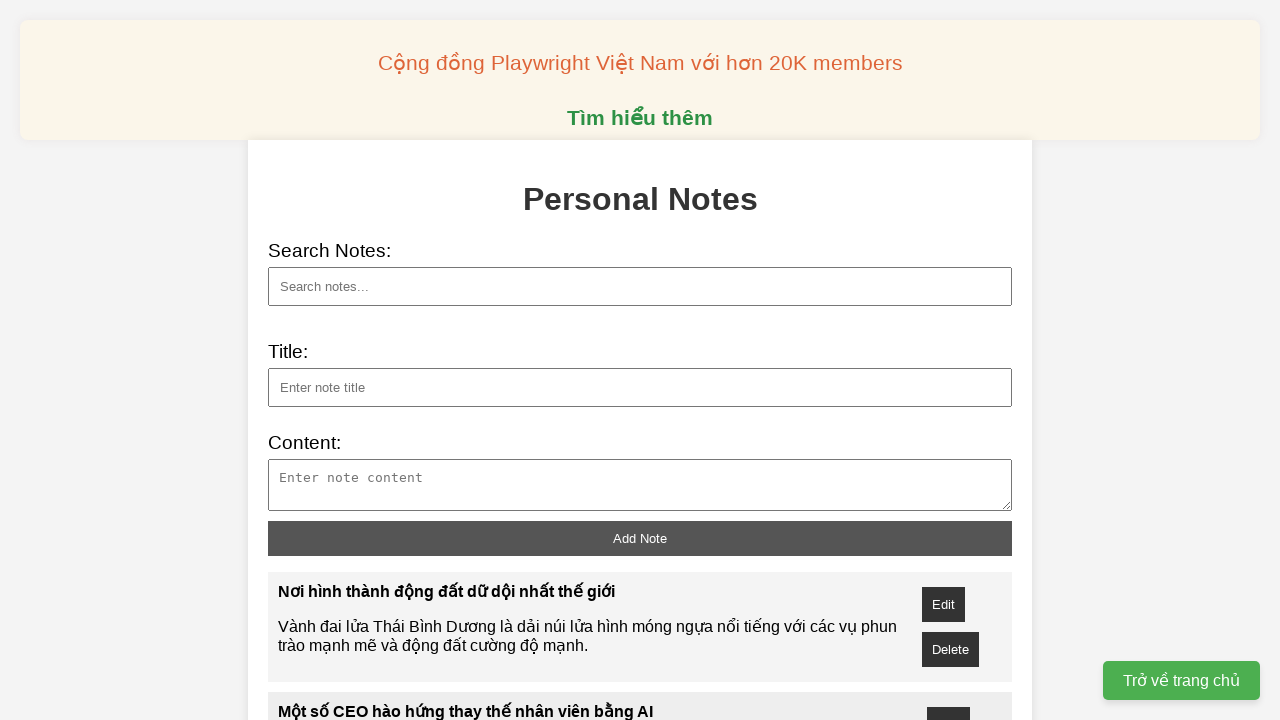

Filled note 4 title: 'Làn sóng 996 của Trung Quốc ập đến Thung lũng Silicon' on //input[@id='note-title']
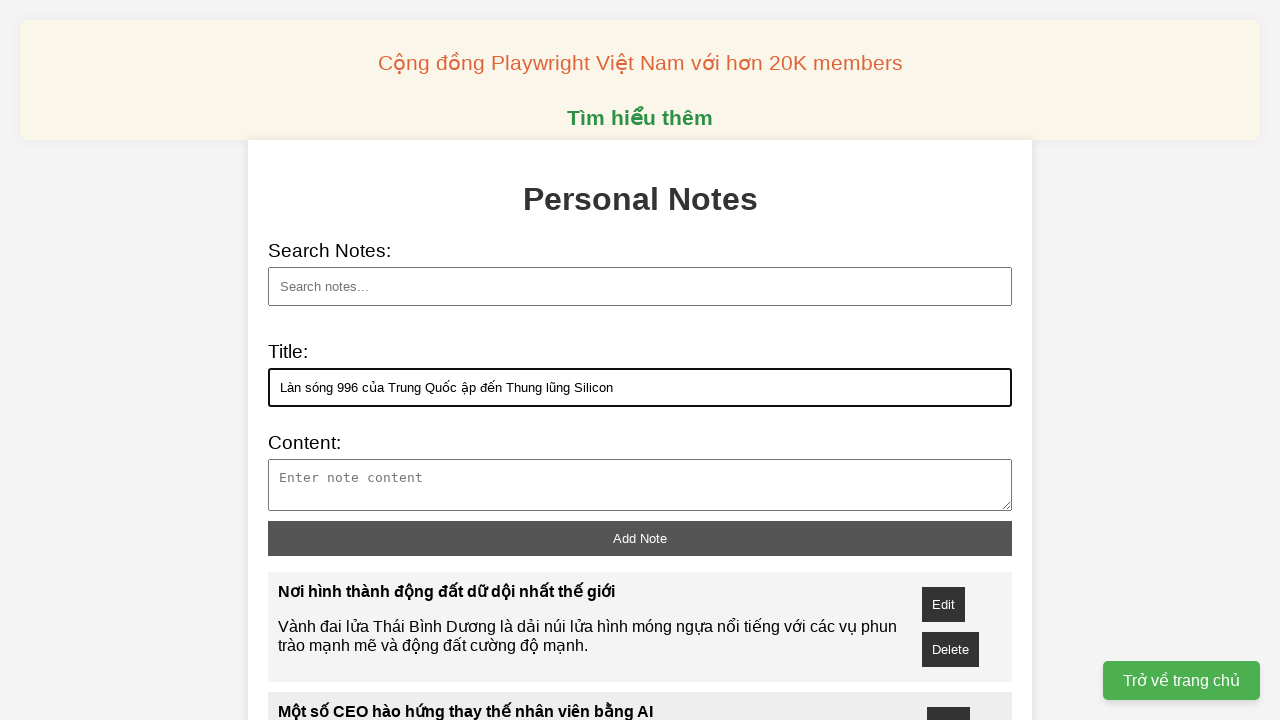

Filled note 4 content about 996 work culture wave in Silicon Valley on //textarea[@id='note-content']
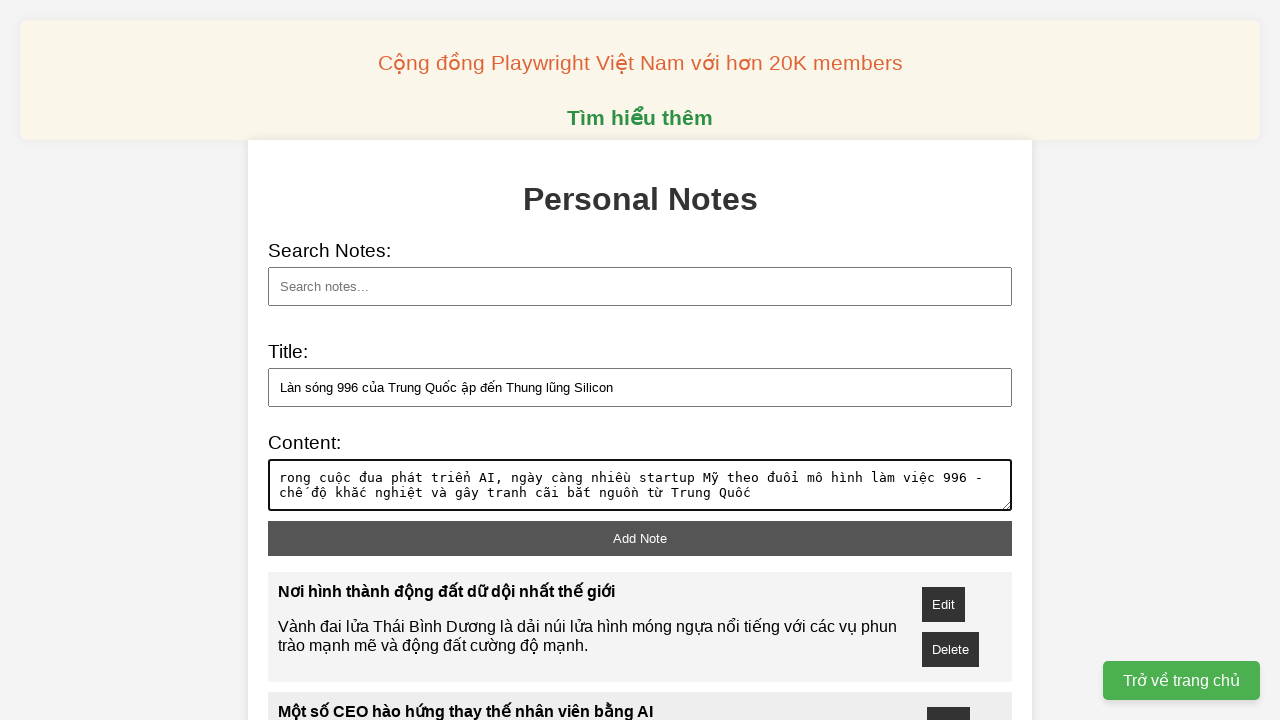

Clicked add button to save note 4 at (640, 538) on xpath=//button[@id='add-note']
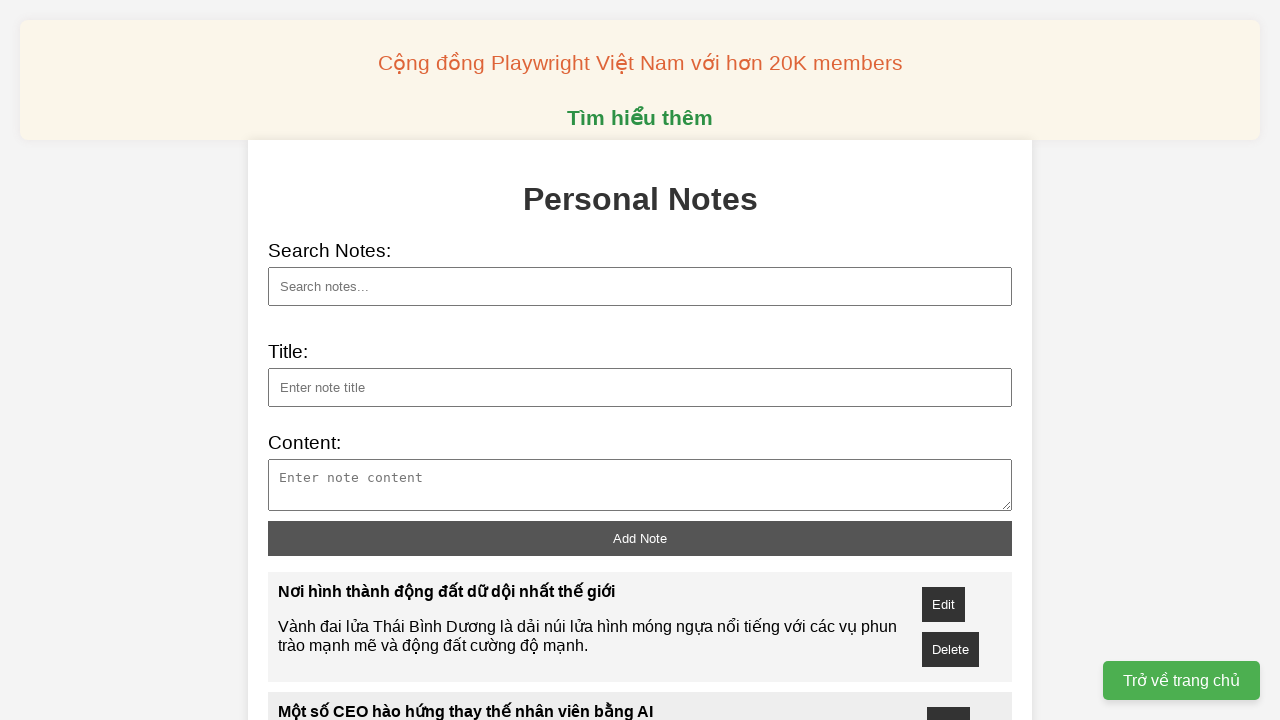

Filled note 5 title: 'Cơn địa chấn bên trong Apple' on //input[@id='note-title']
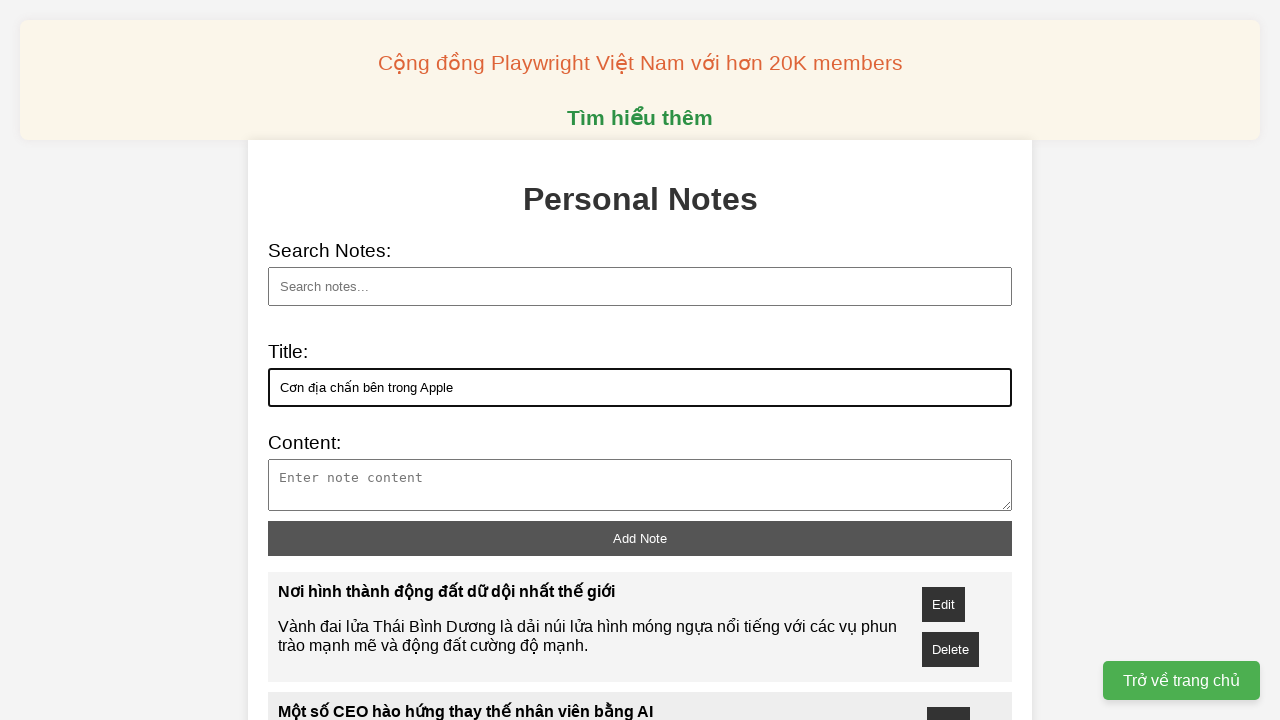

Filled note 5 content about Apple's challenges in AI race on //textarea[@id='note-content']
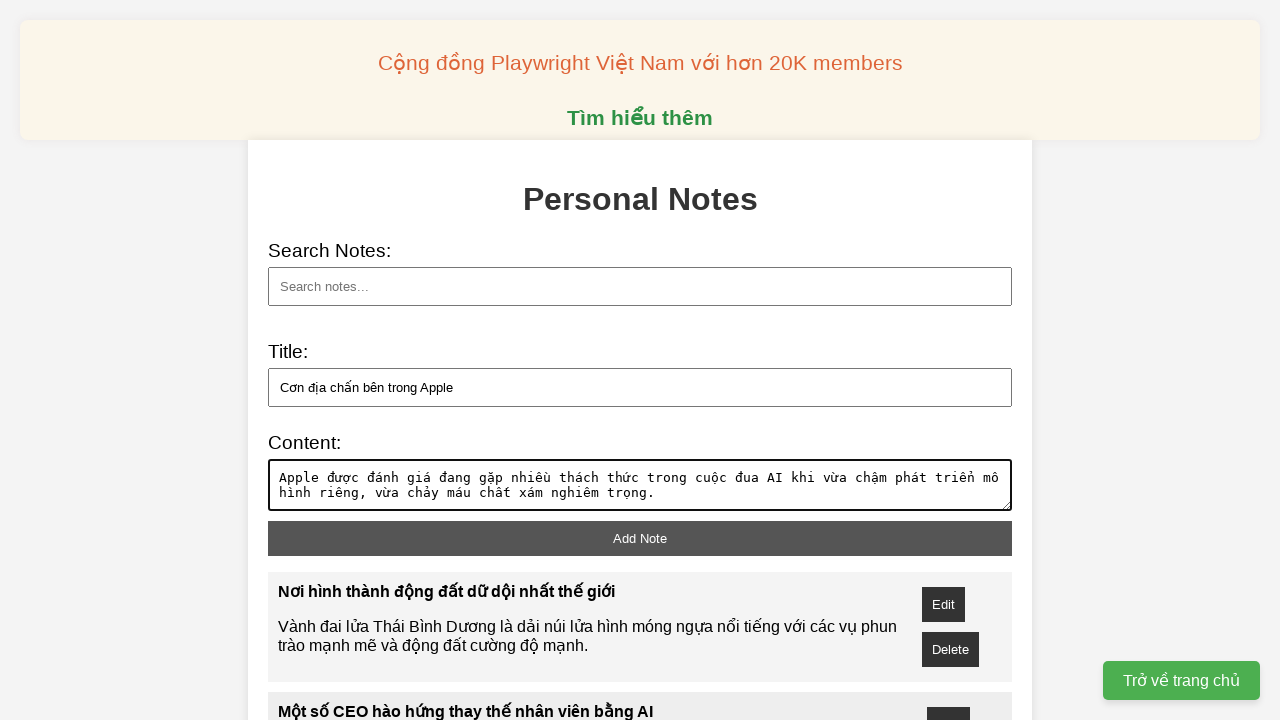

Clicked add button to save note 5 at (640, 538) on xpath=//button[@id='add-note']
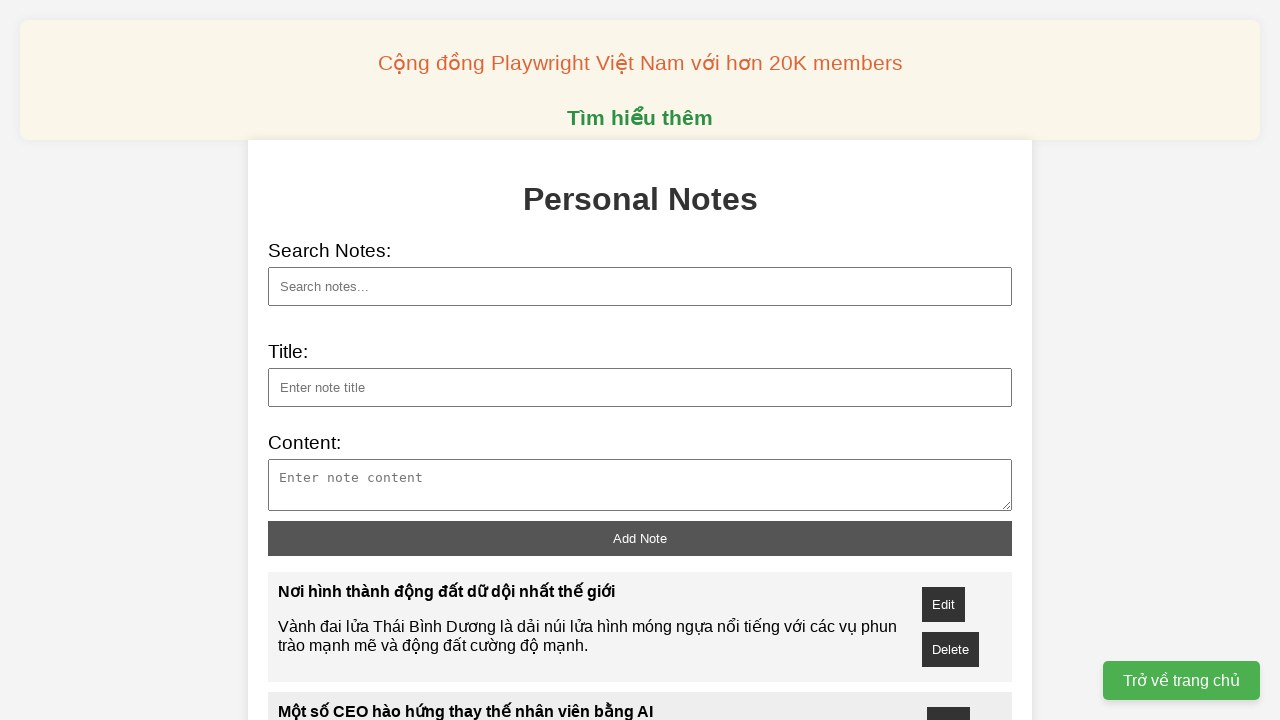

Filled note 6 title: 'Tội phạm mua bán người gia tăng, công an chỉ cách tránh bẫy' on //input[@id='note-title']
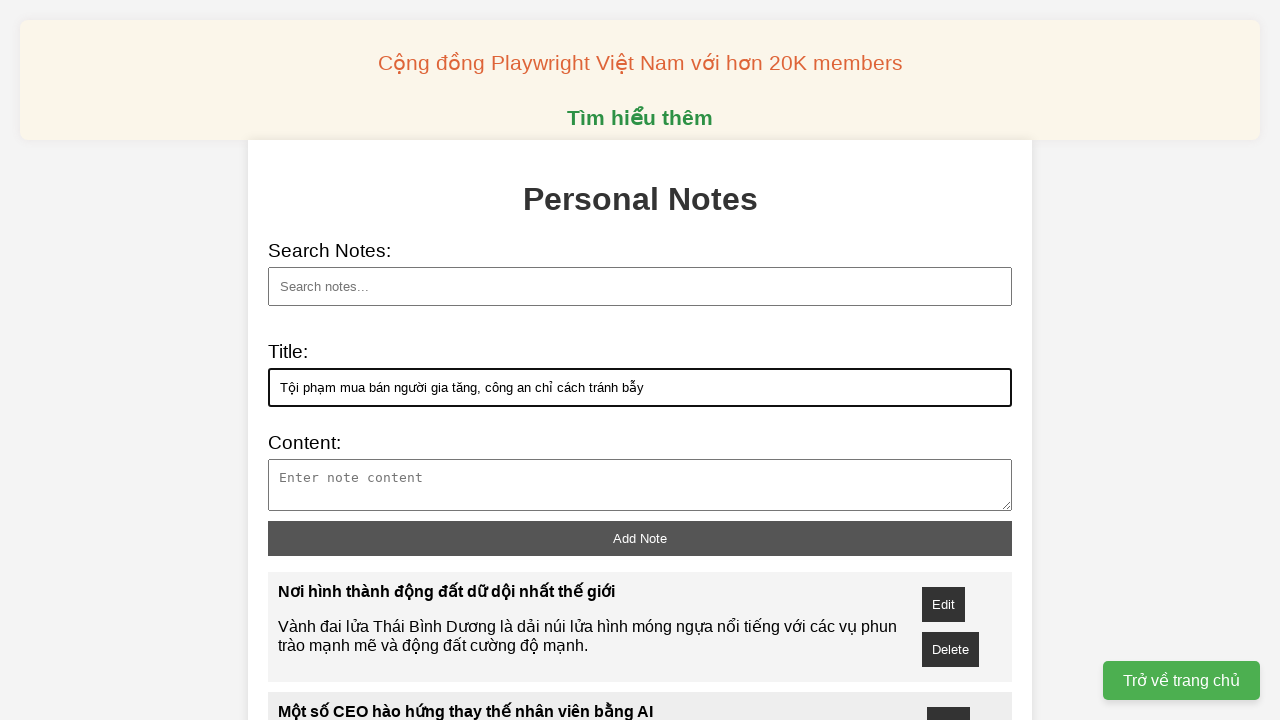

Filled note 6 content about human trafficking prevention on //textarea[@id='note-content']
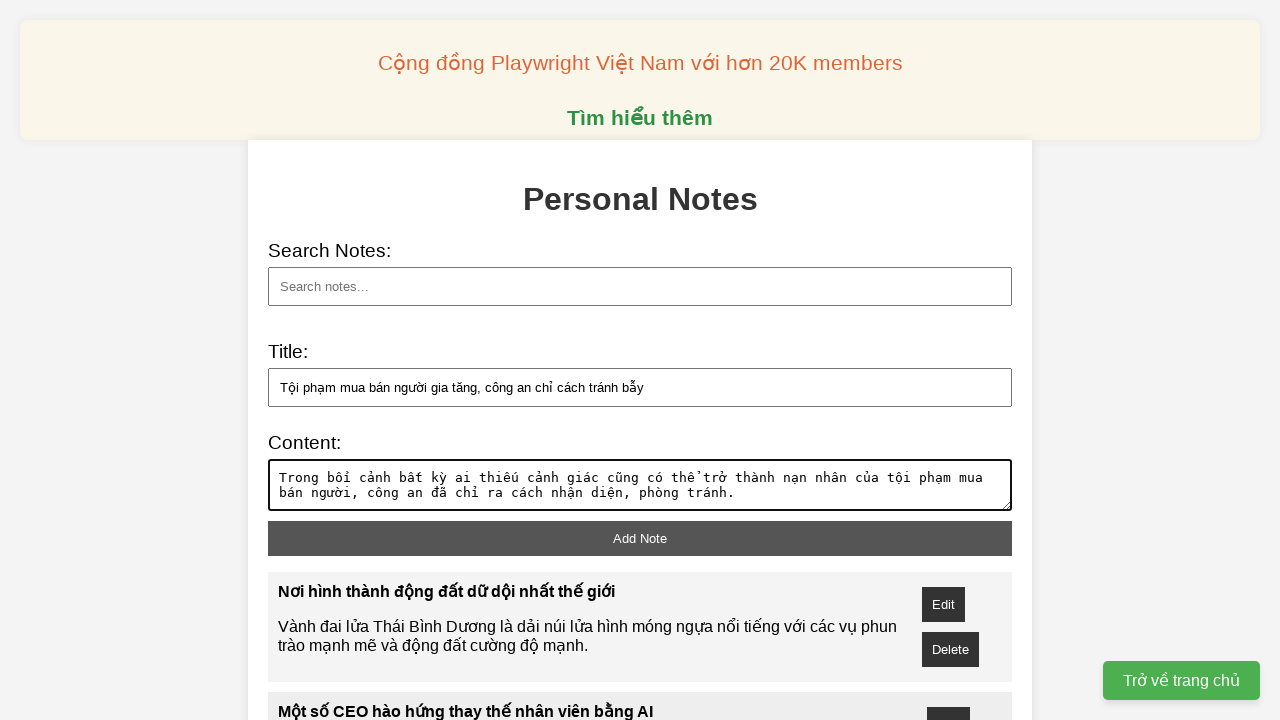

Clicked add button to save note 6 at (640, 538) on xpath=//button[@id='add-note']
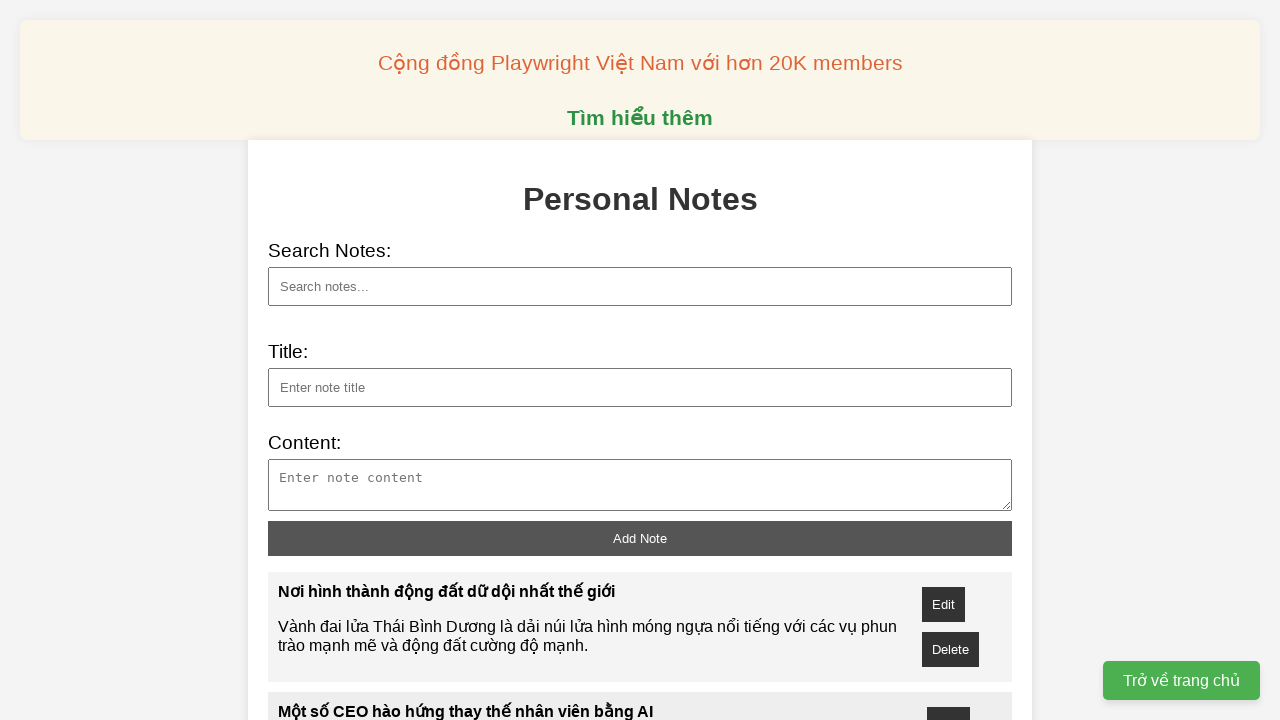

Filled note 7 title: 'Một số CEO hào hứng thay thế nhân viên bằng AI' on //input[@id='note-title']
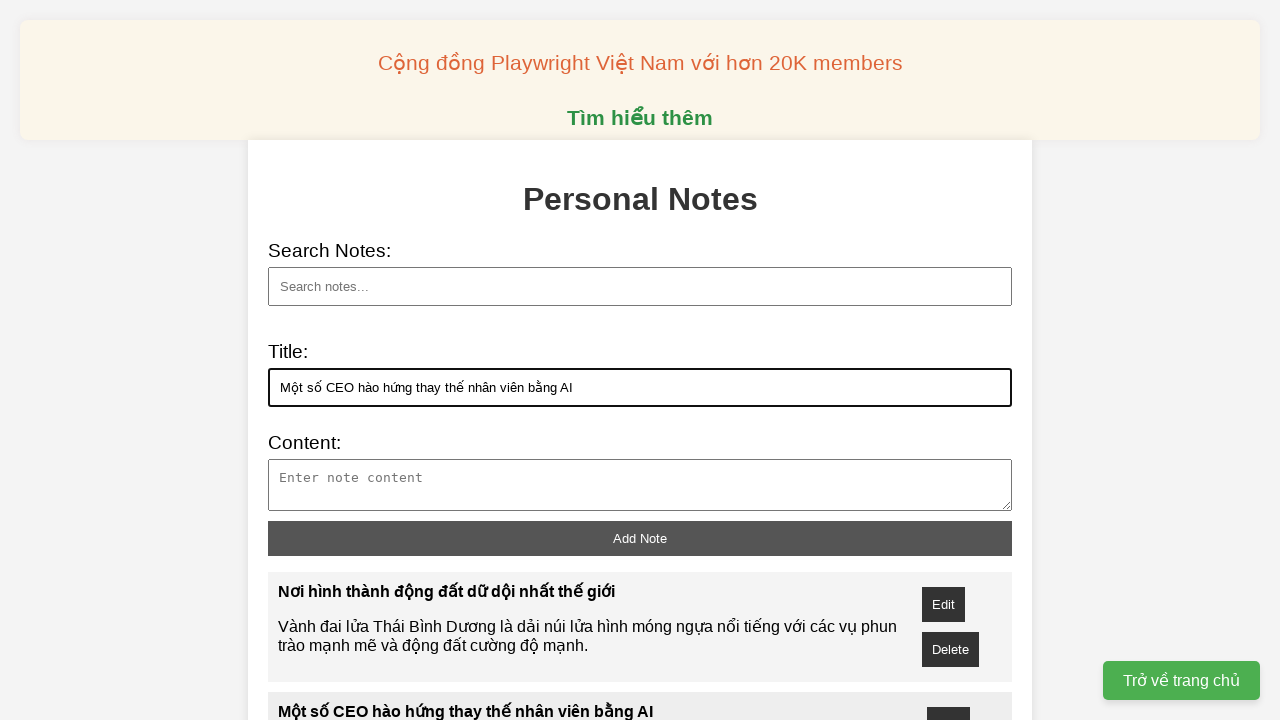

Filled note 7 content about CEOs replacing employees with AI on //textarea[@id='note-content']
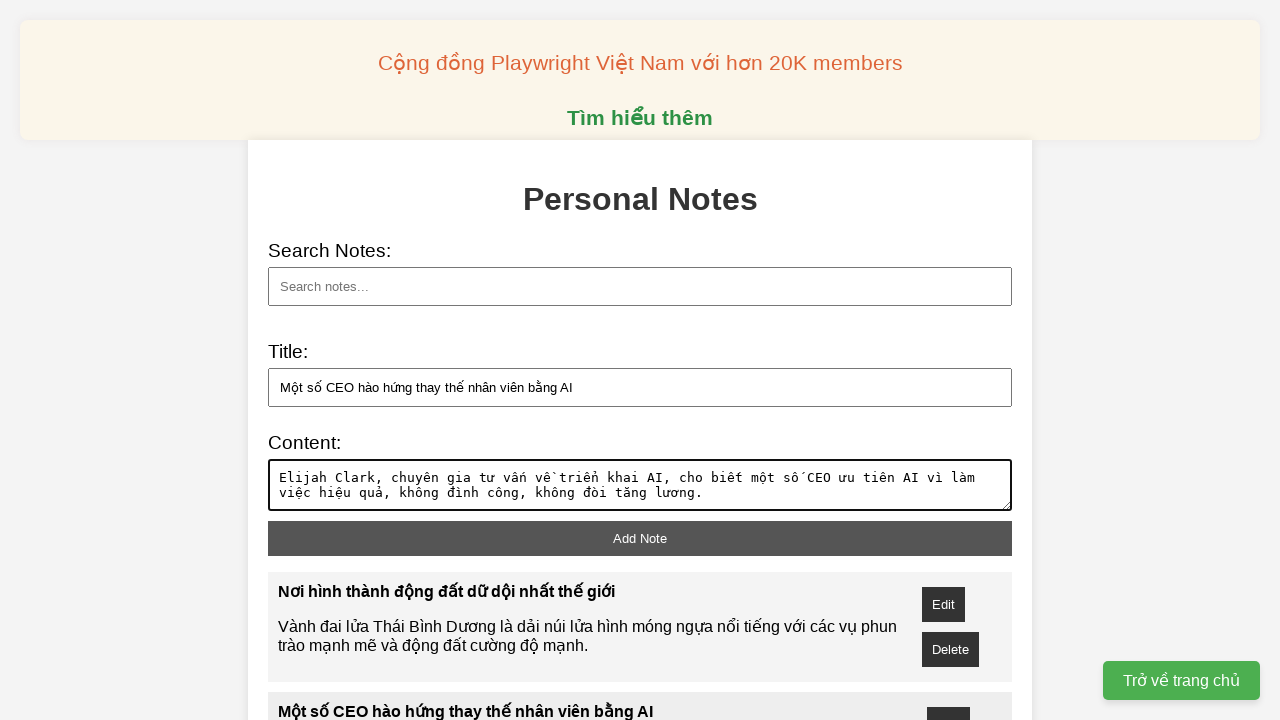

Clicked add button to save note 7 at (640, 538) on xpath=//button[@id='add-note']
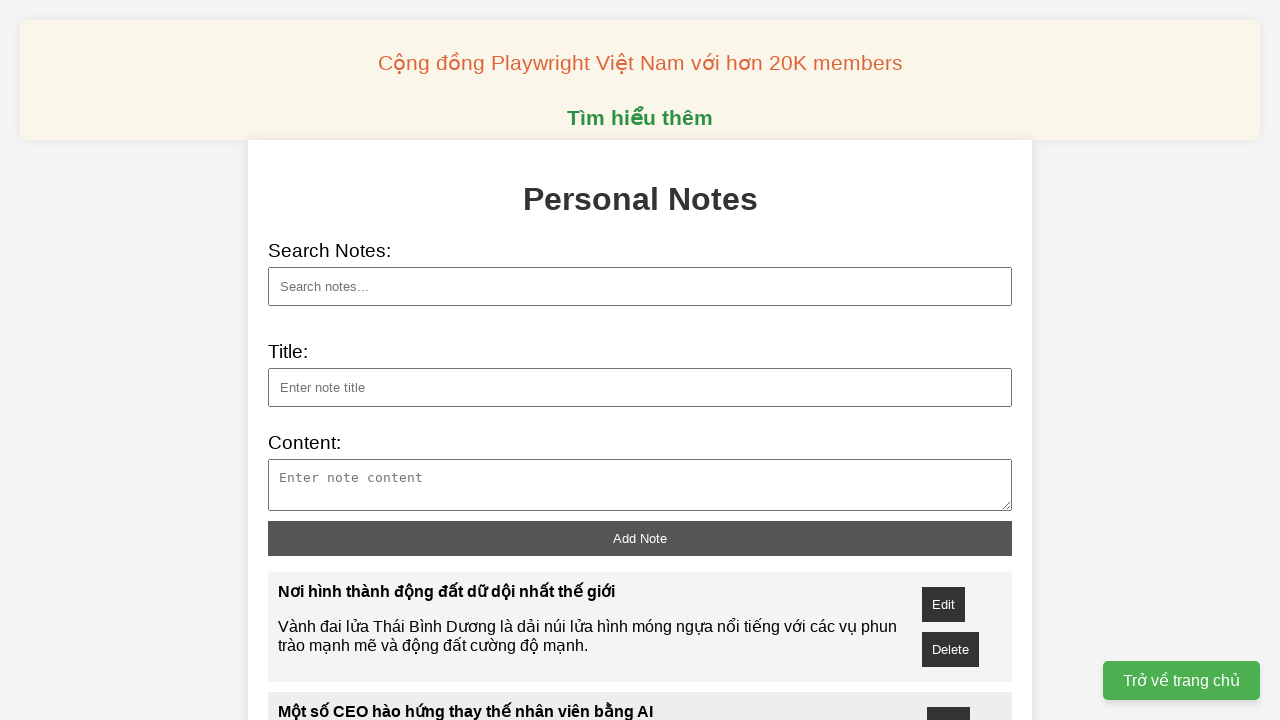

Filled note 8 title: 'Xu hướng nhà máy trong bóng tối tại Trung Quốc' on //input[@id='note-title']
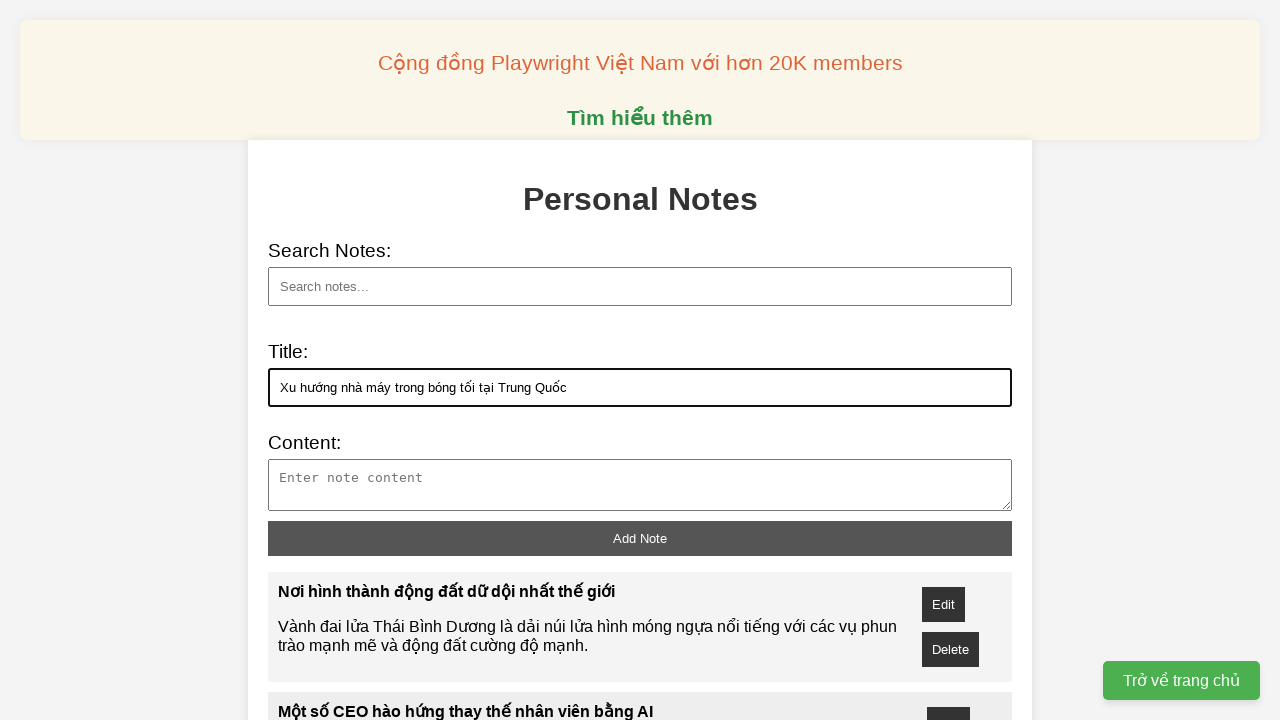

Filled note 8 content about dark factories in China on //textarea[@id='note-content']
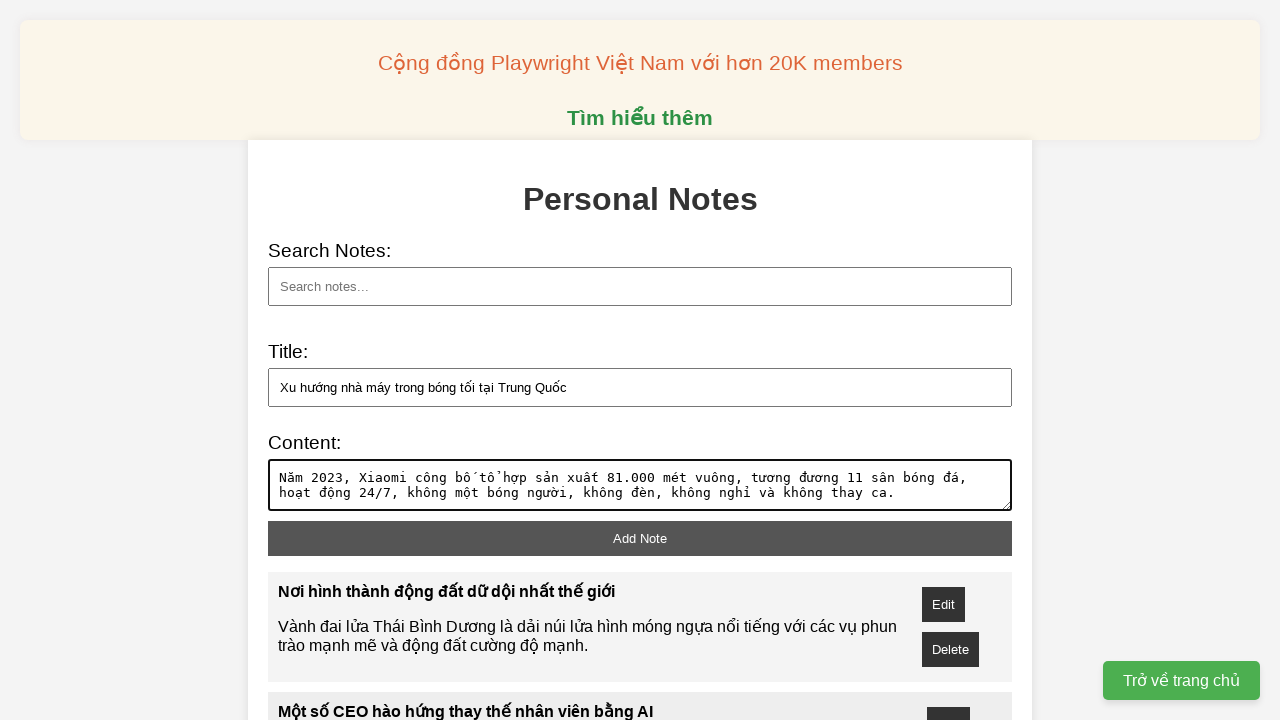

Clicked add button to save note 8 at (640, 538) on xpath=//button[@id='add-note']
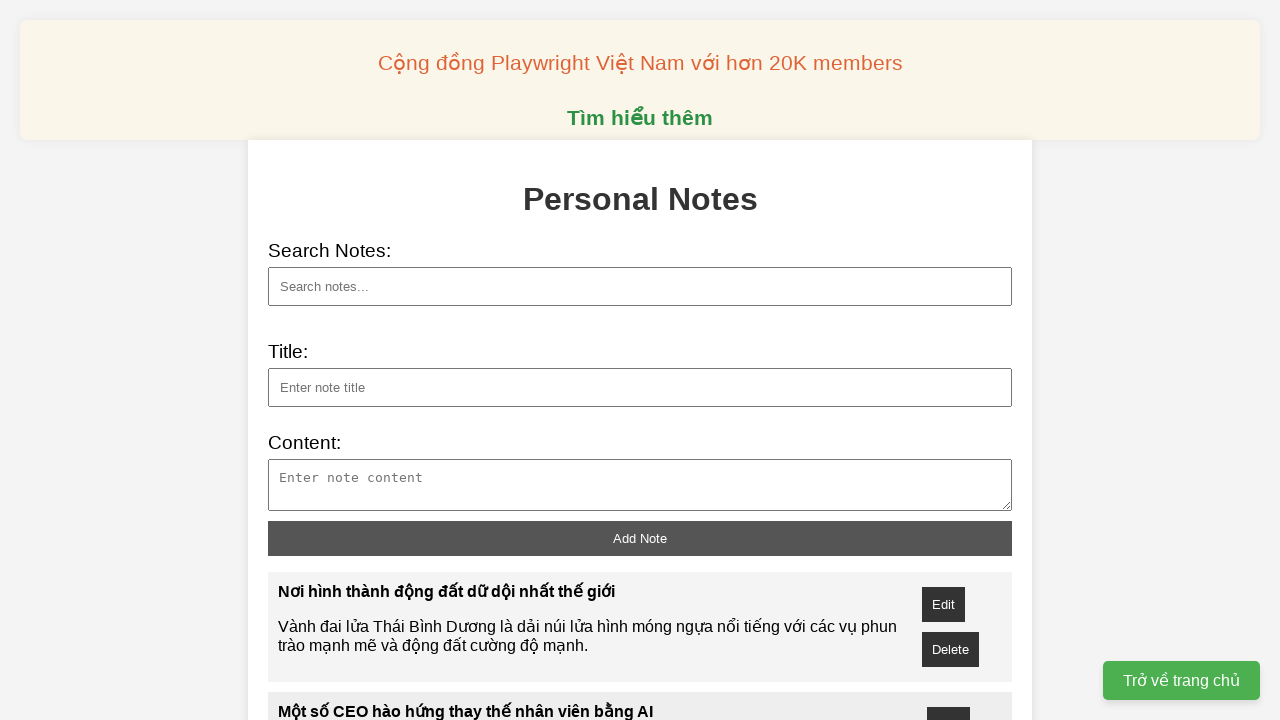

Filled note 9 title: 'Làn sóng 996 của Trung Quốc ập đến Thung lũng Silicon' on //input[@id='note-title']
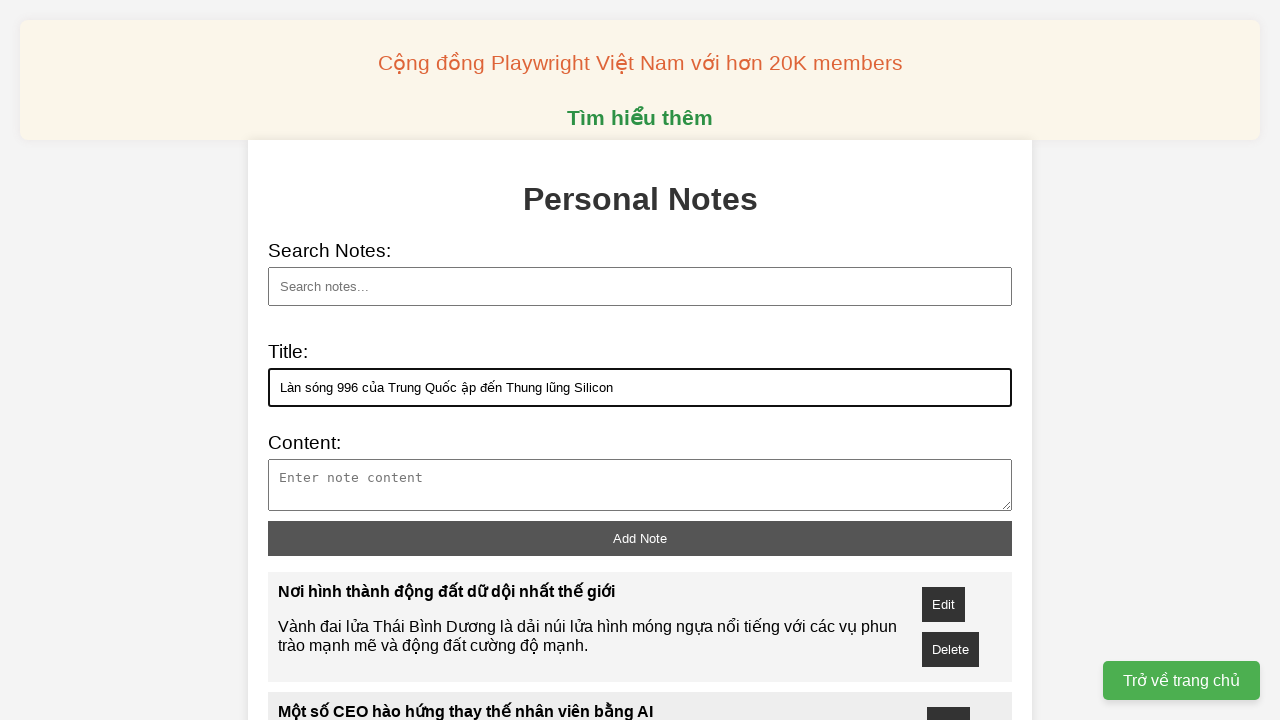

Filled note 9 content about 996 work culture wave in Silicon Valley on //textarea[@id='note-content']
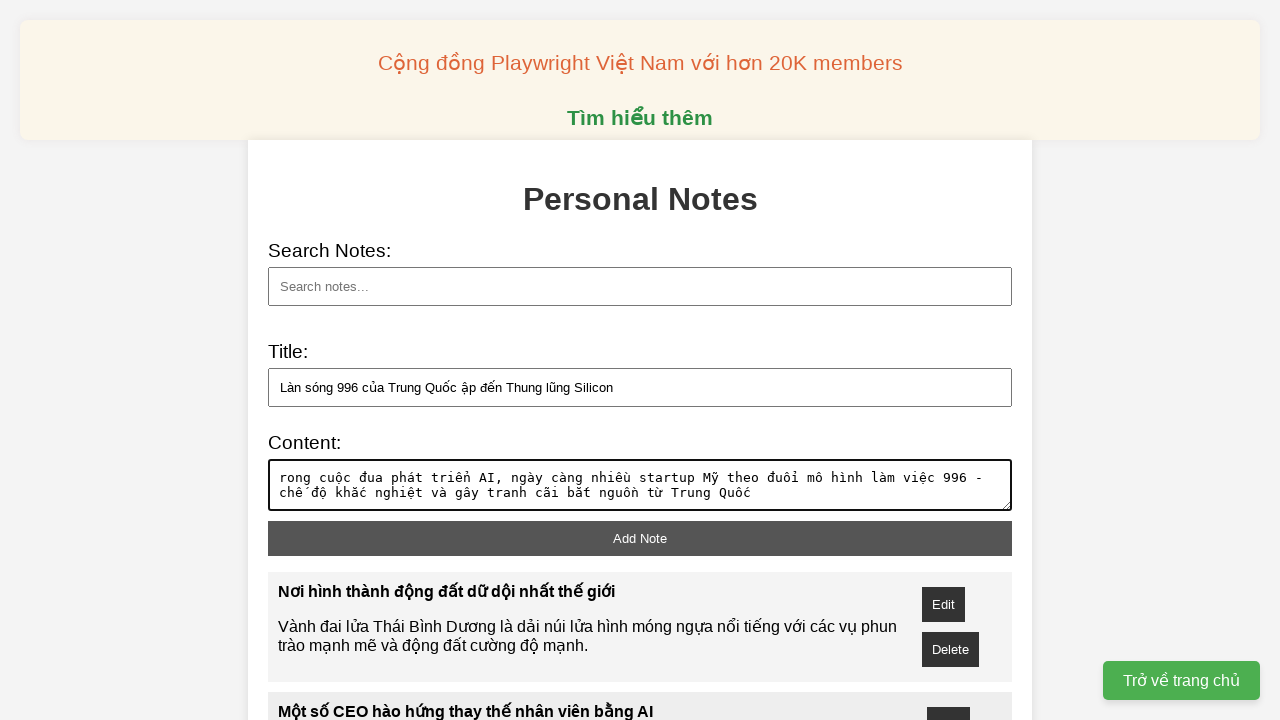

Clicked add button to save note 9 at (640, 538) on xpath=//button[@id='add-note']
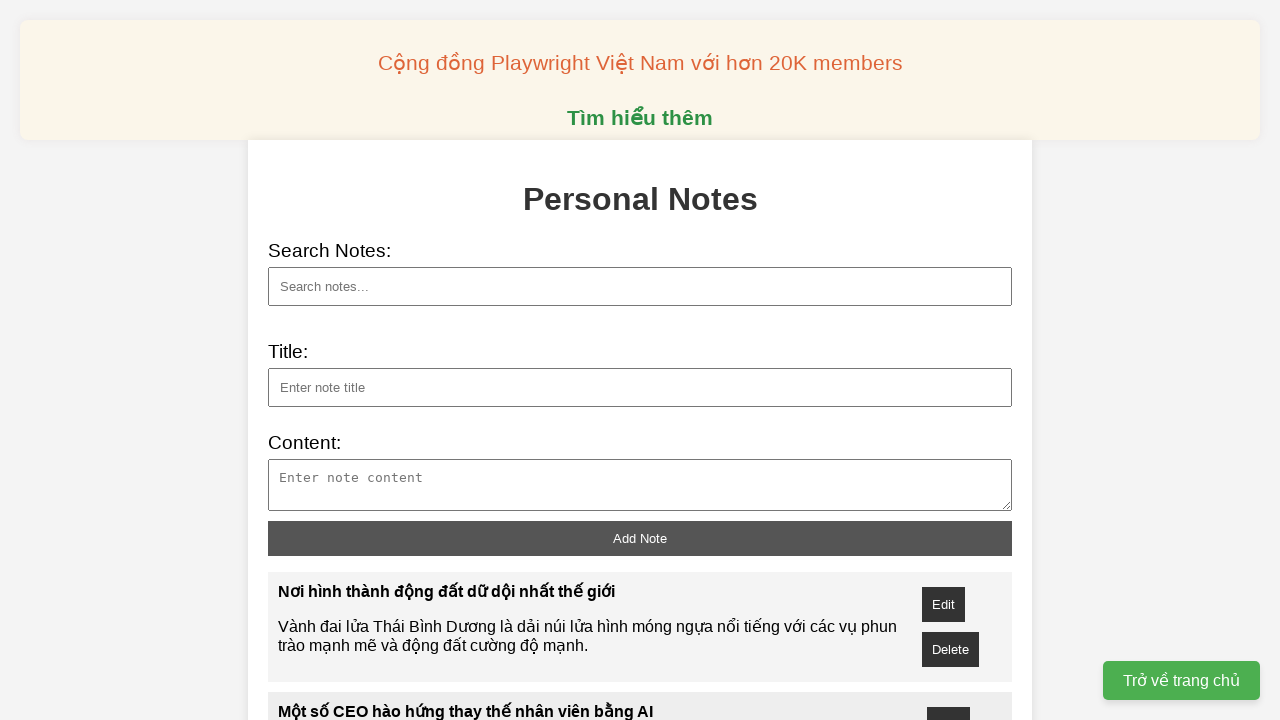

Filled note 10 title: 'Cơn địa chấn bên trong Apple' on //input[@id='note-title']
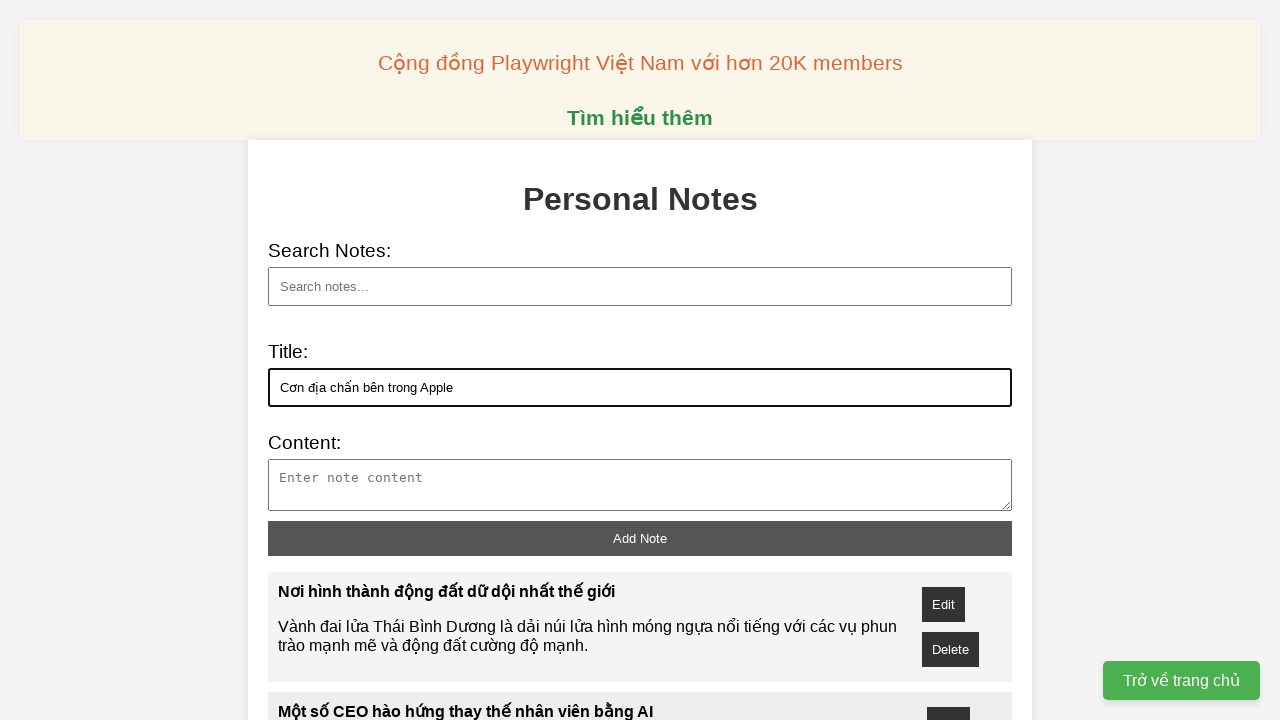

Filled note 10 content about Apple's challenges in AI race on //textarea[@id='note-content']
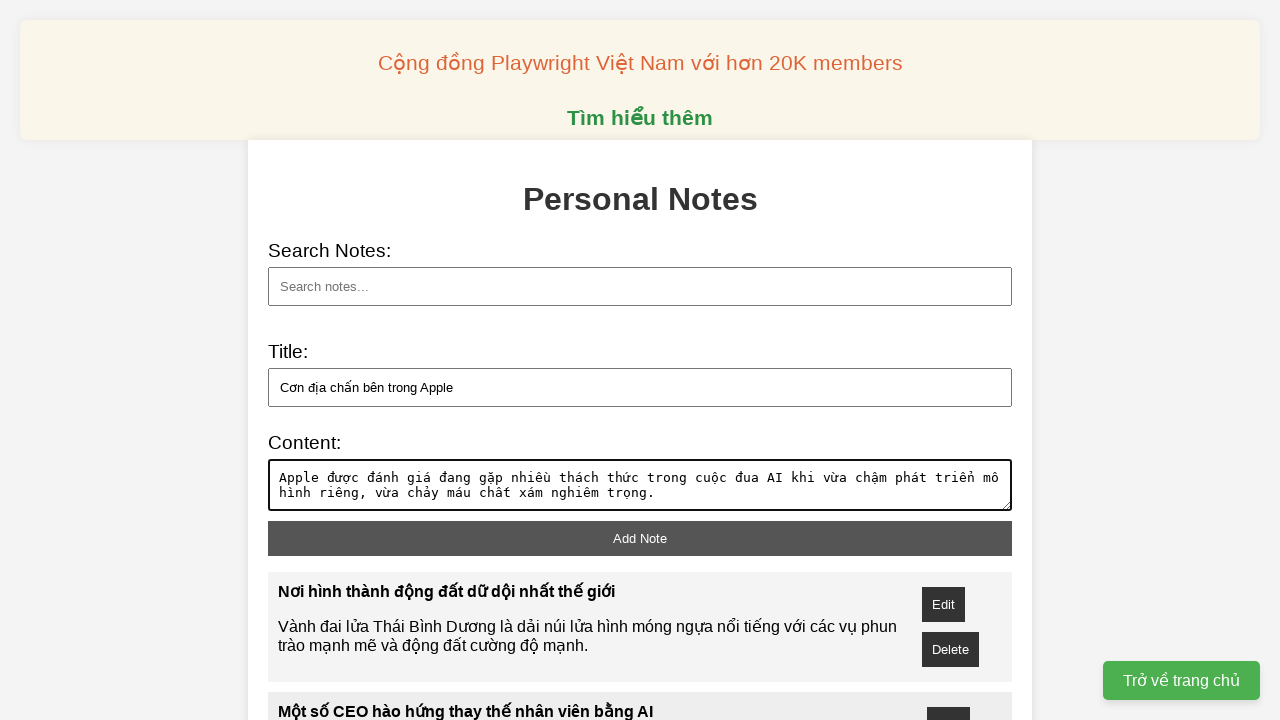

Clicked add button to save note 10 at (640, 538) on xpath=//button[@id='add-note']
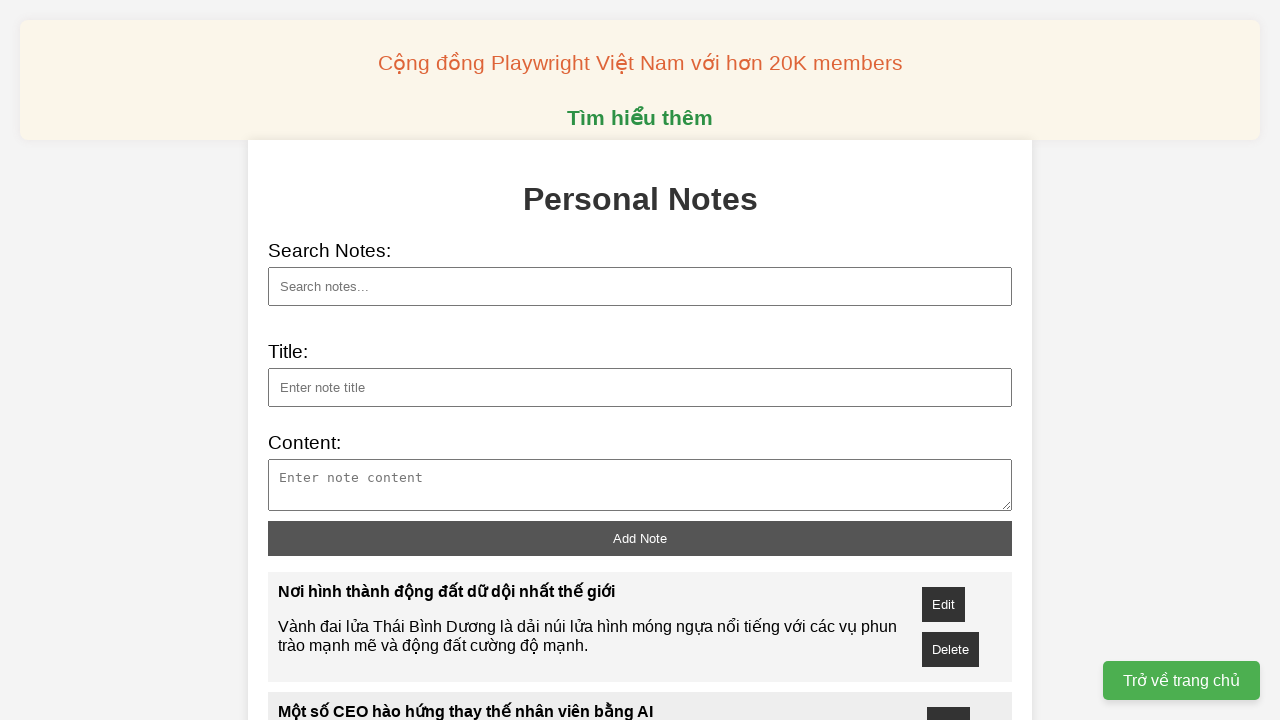

Filled search field with 'Làn sóng 996 của Trung Quốc ập đến Thung lũng Silicon' on //input[@id='search']
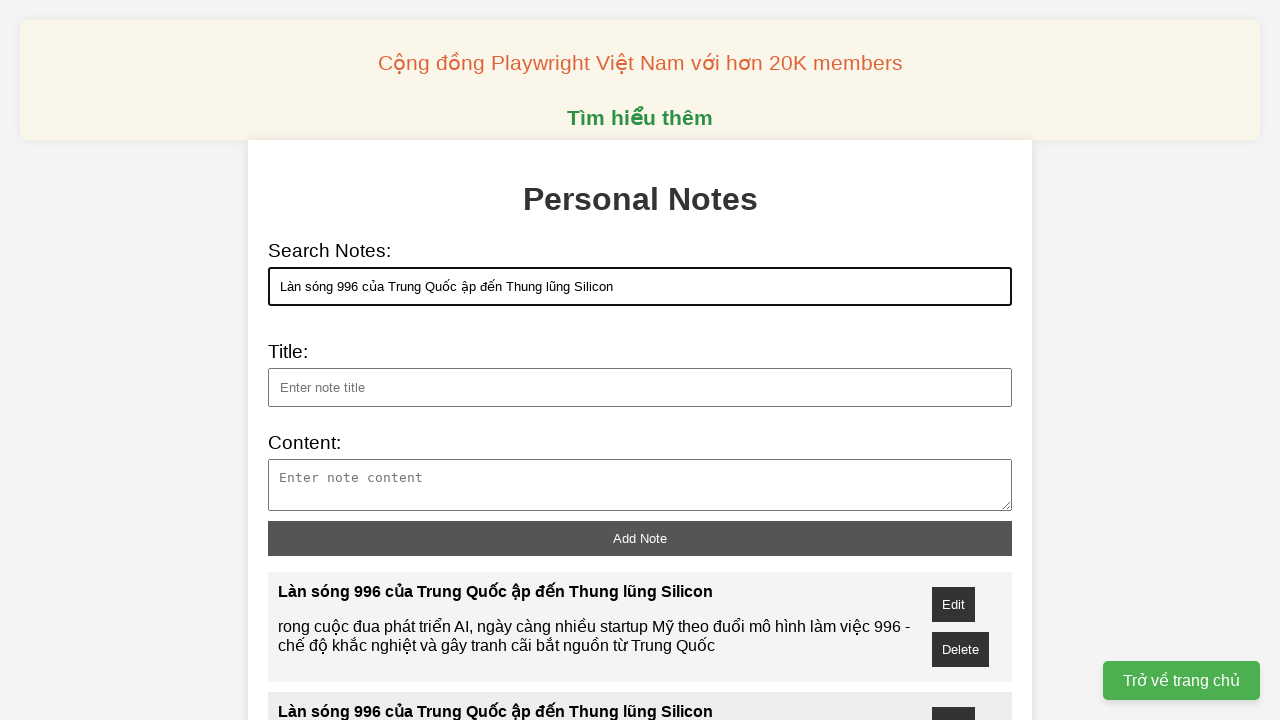

Pressed Enter to search for the specific note on //input[@id='search']
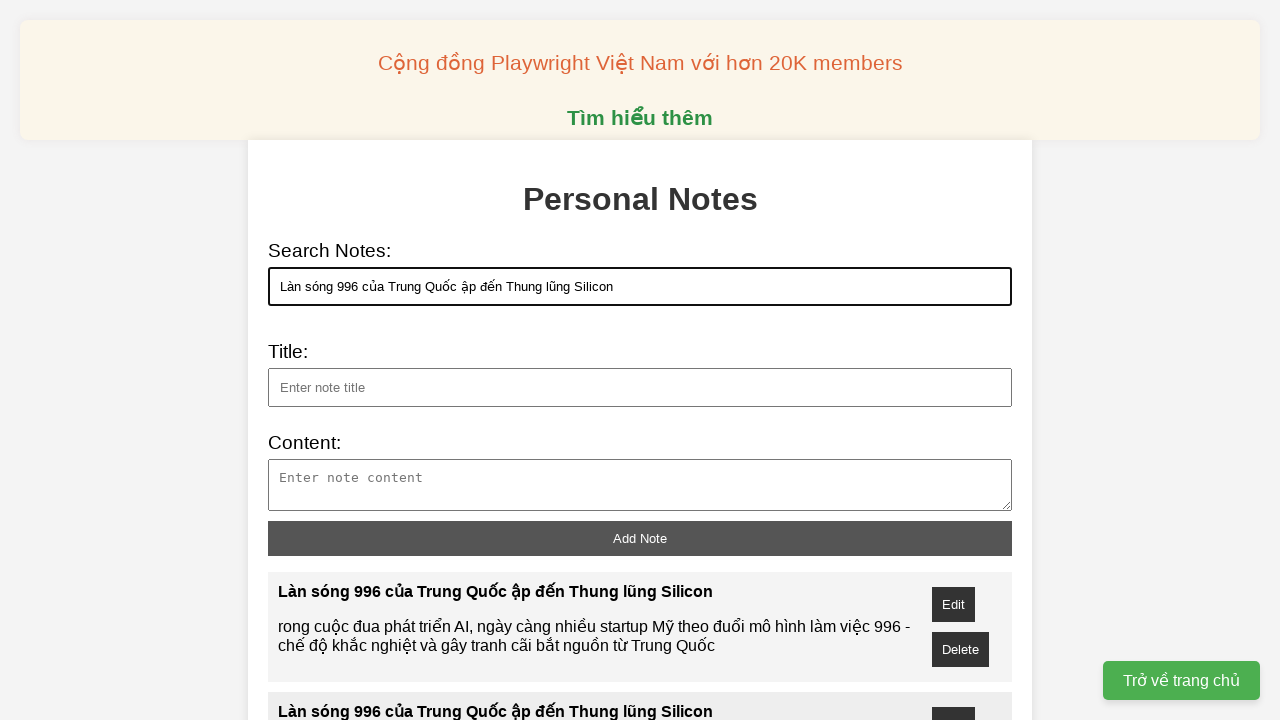

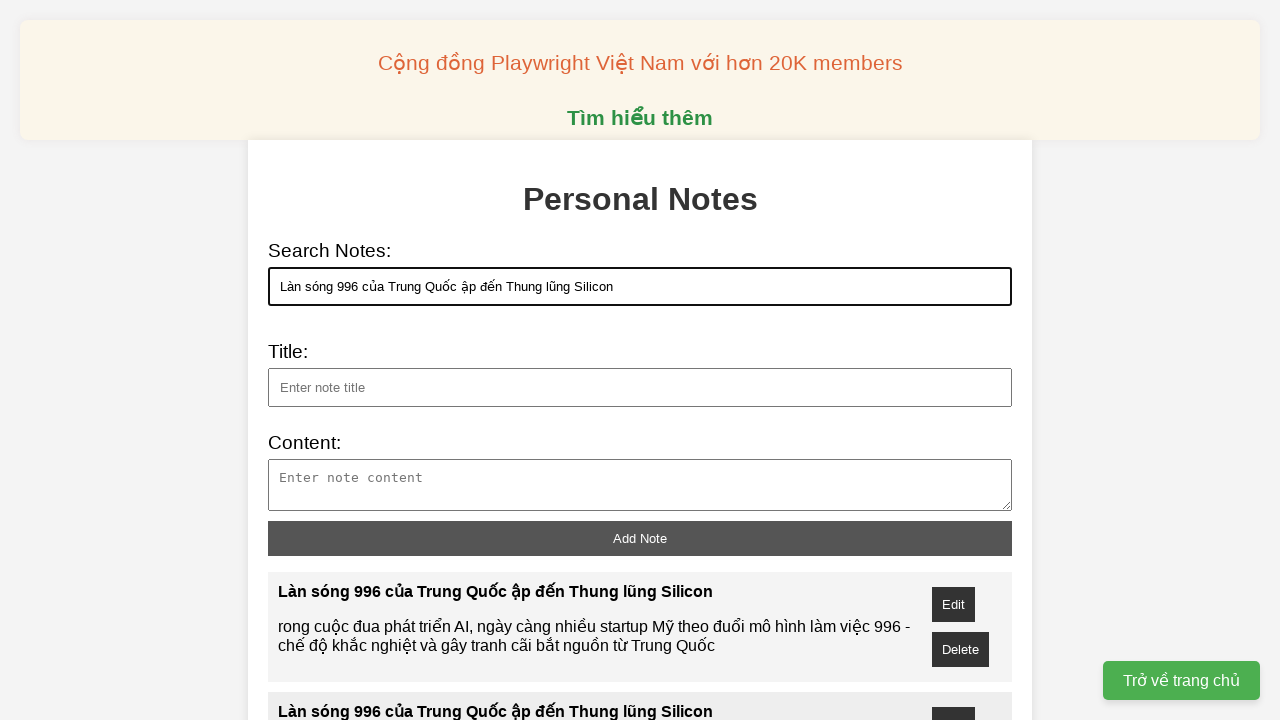